Tests multi-select dropdown functionality by selecting and deselecting various options using different methods (visible text, index, and value)

Starting URL: https://training-support.net/webelements/selects

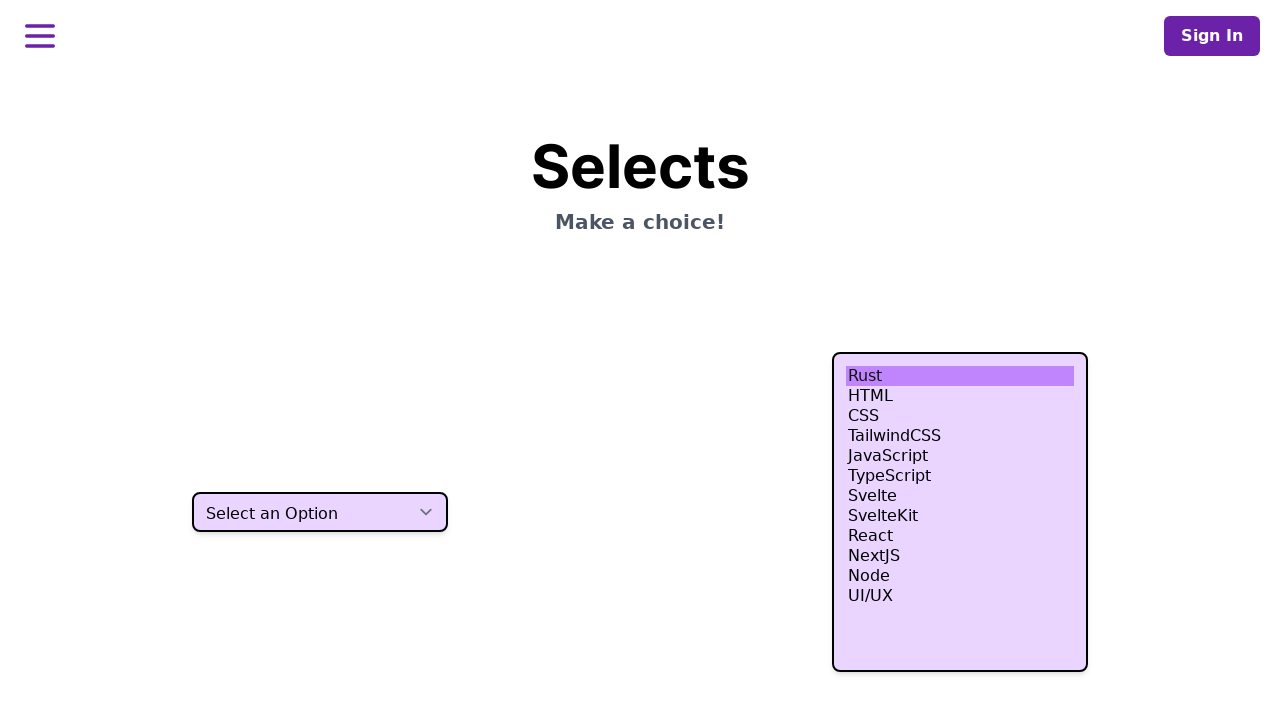

Located multi-select dropdown element
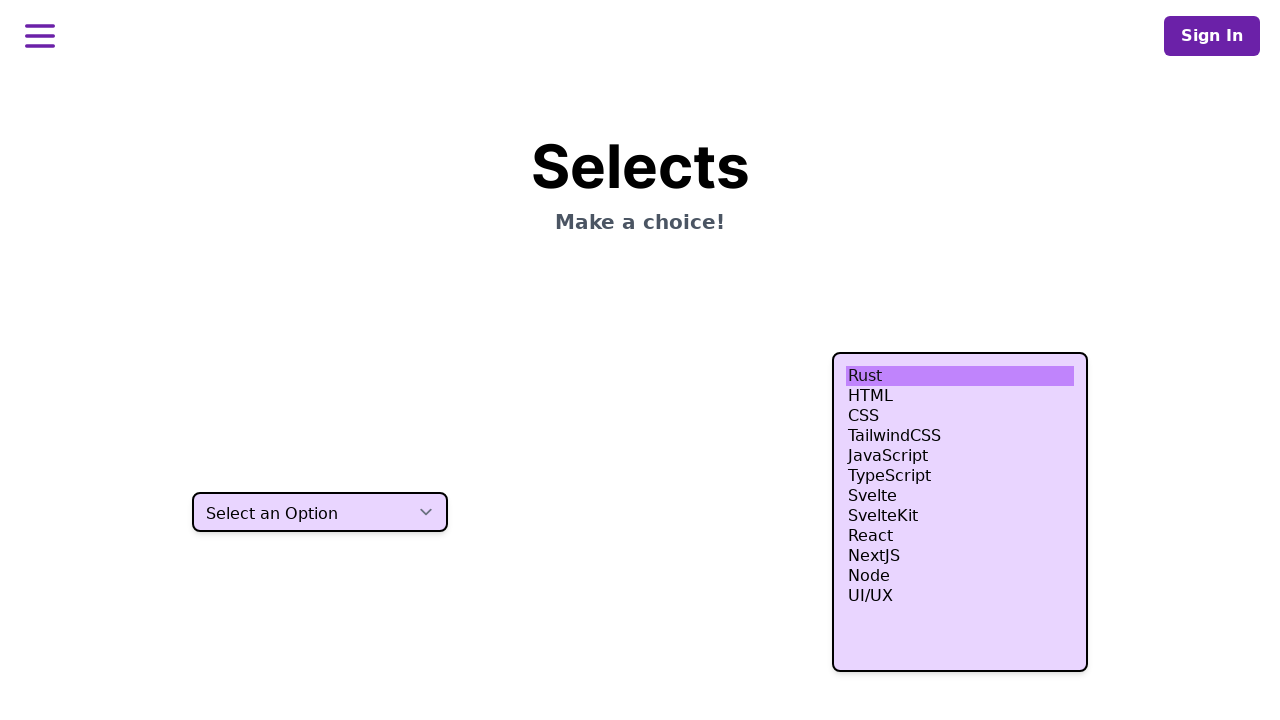

Selected 'HTML' option using visible text on select[multiple]
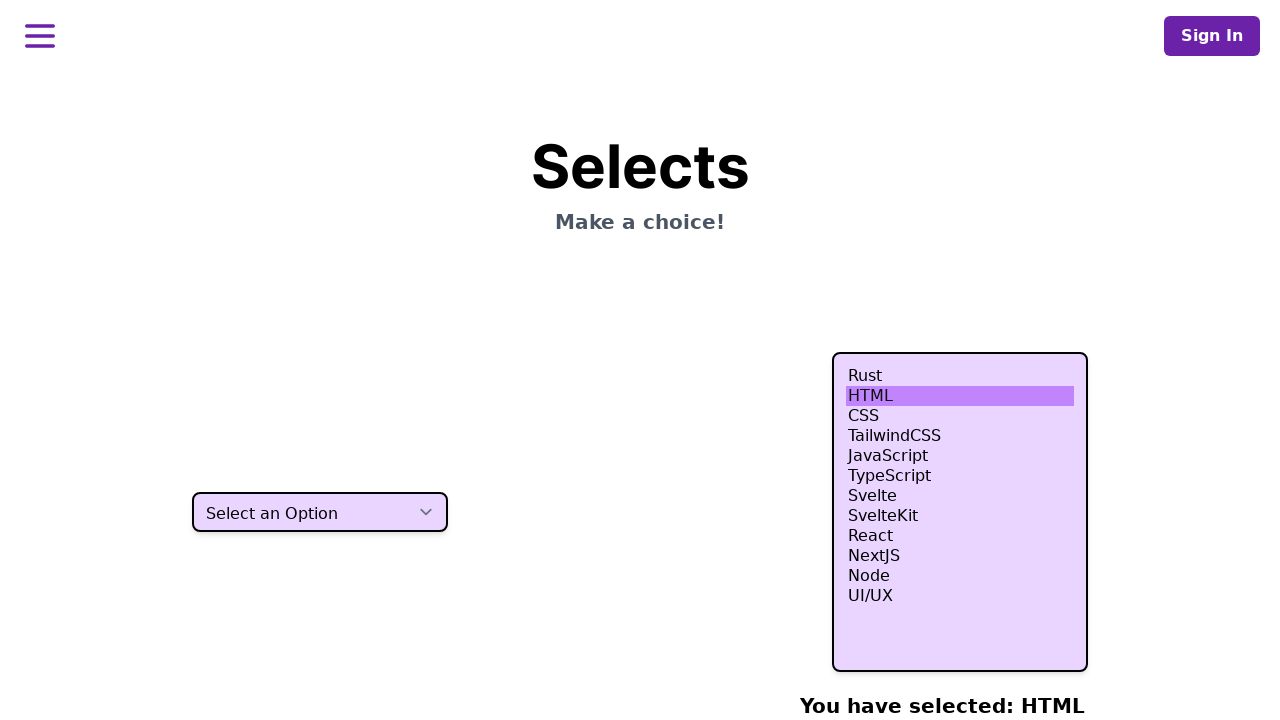

Selected 4th, 5th, and 6th options using index values 3, 4, 5 on select[multiple]
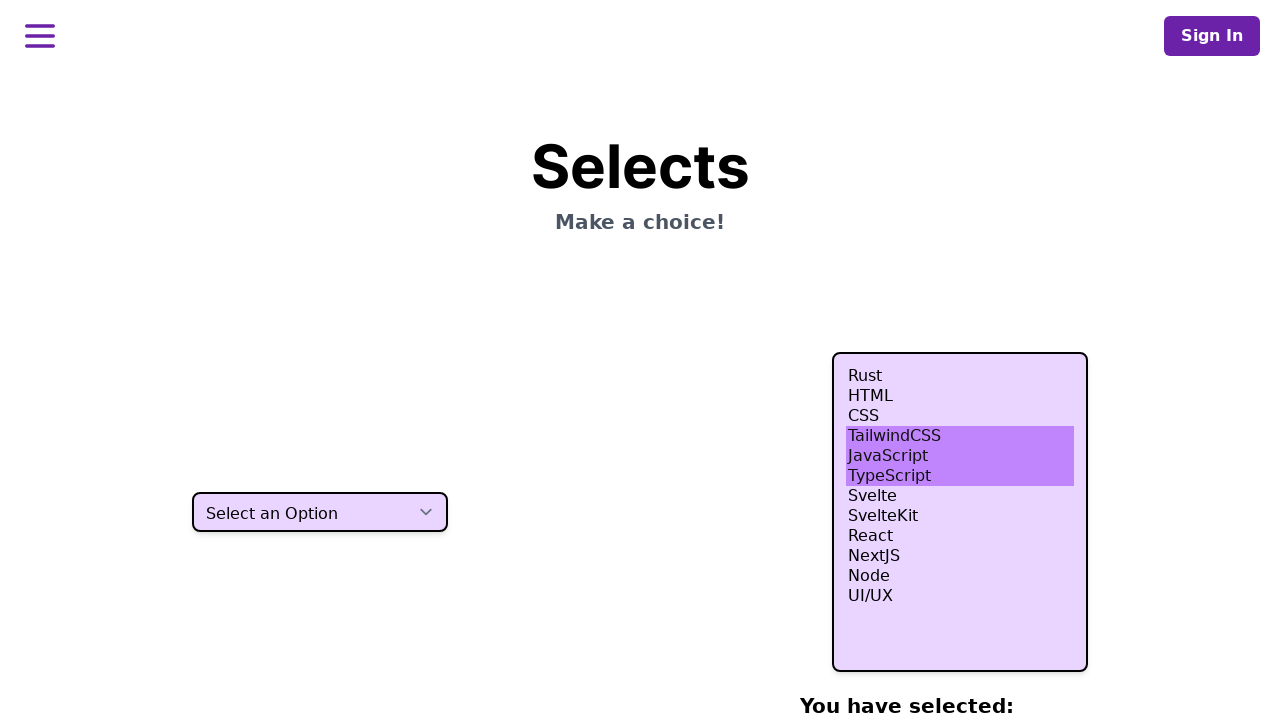

Selected 'NextJS' option using visible text on select[multiple]
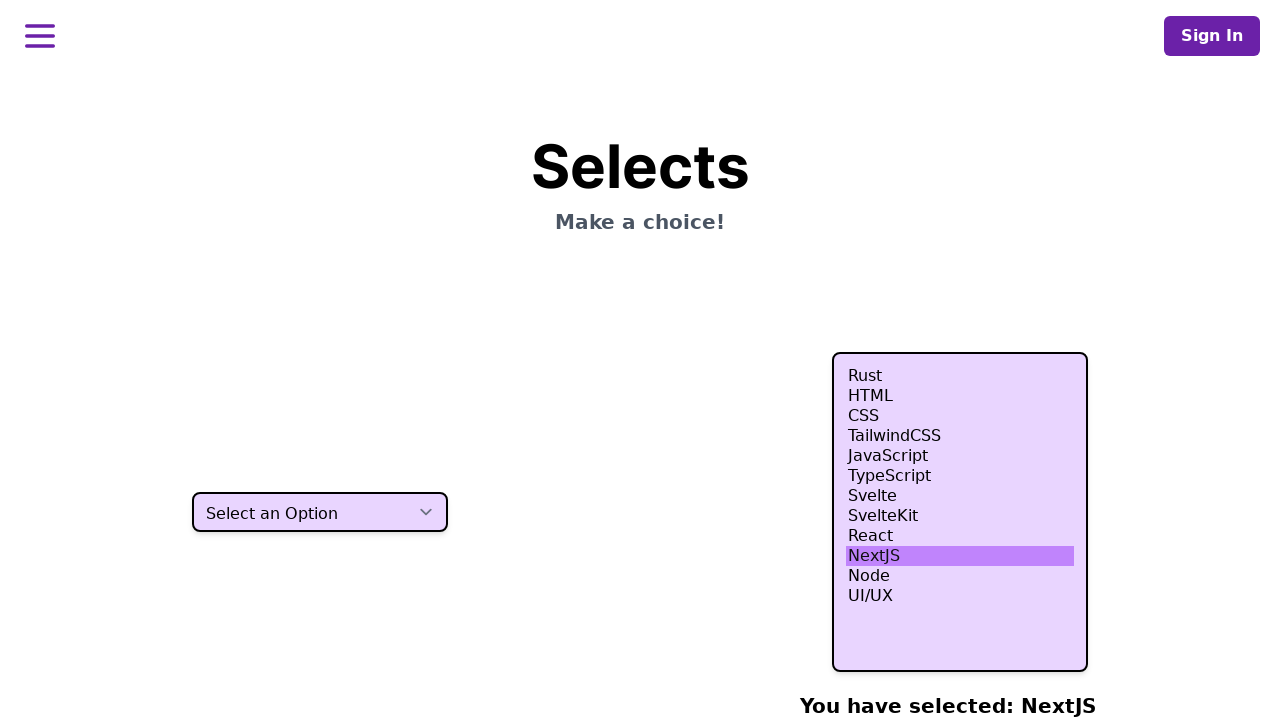

Retrieved current selections from multi-select dropdown
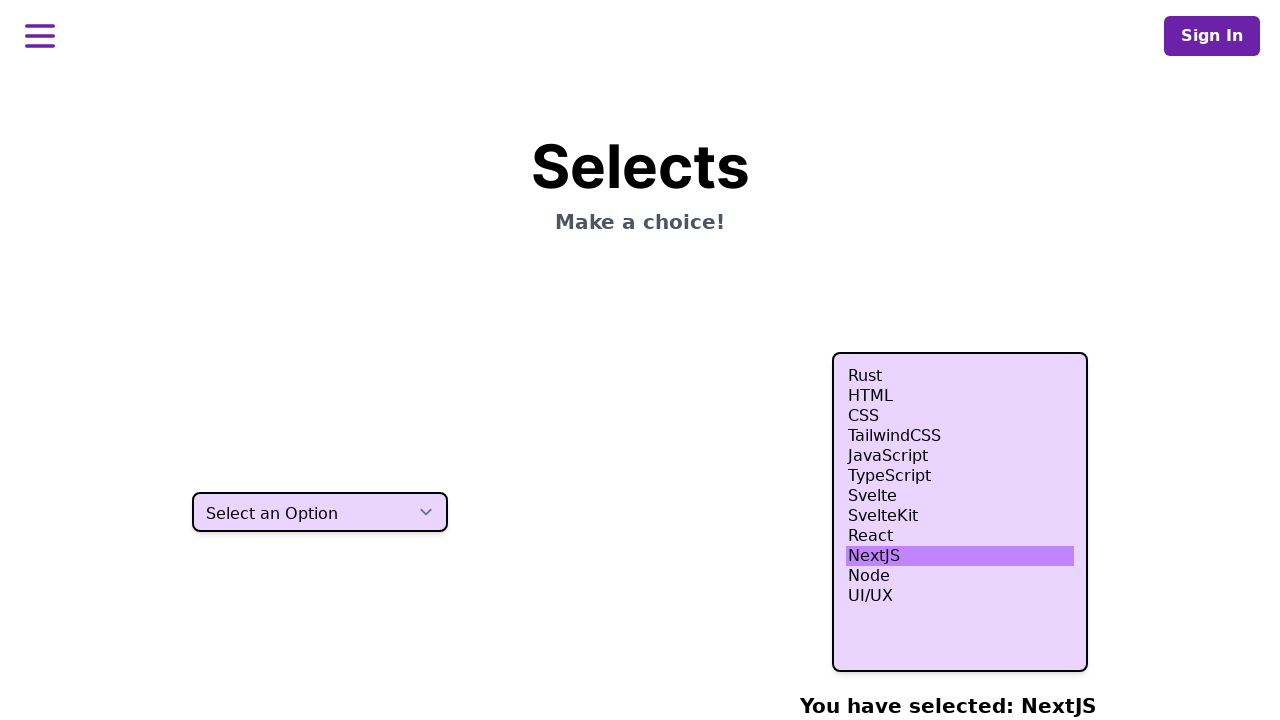

Retrieved all available options from multi-select dropdown
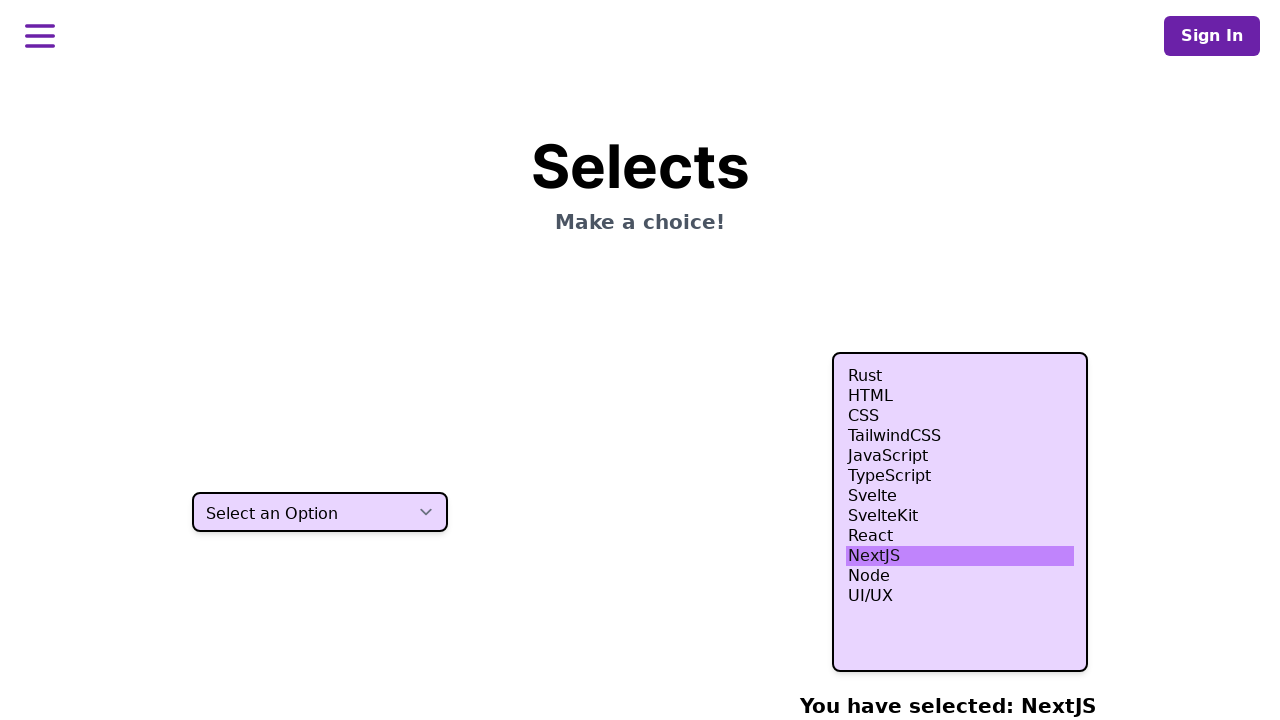

Filtered options to keep, excluding the 5th option (index 4)
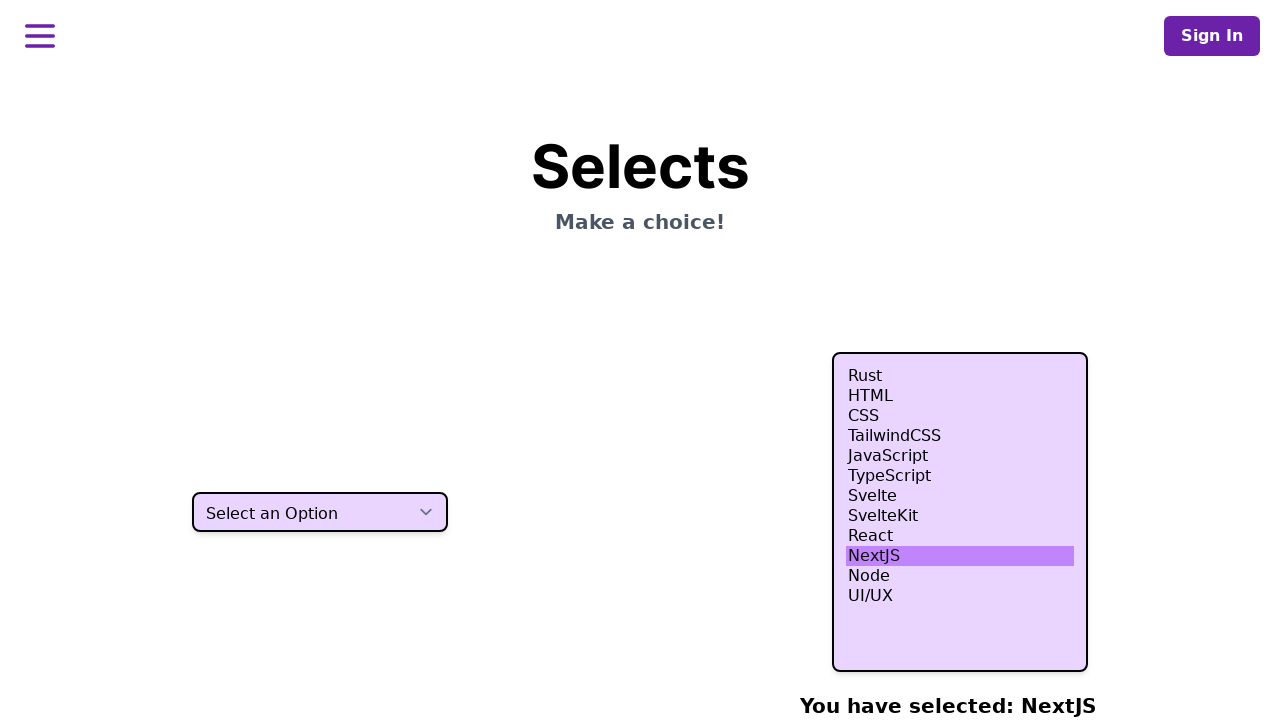

Re-selected filtered options, deselecting the 5th option on select[multiple]
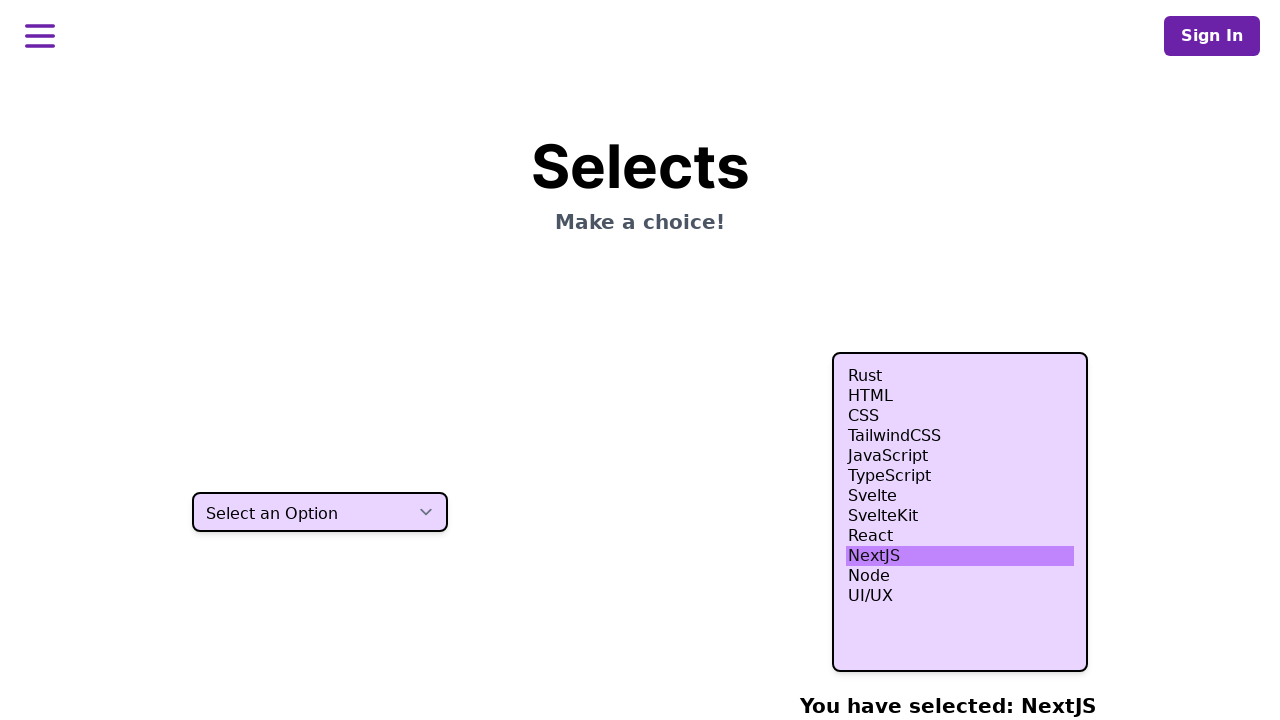

Retrieved all currently selected options from multi-select dropdown
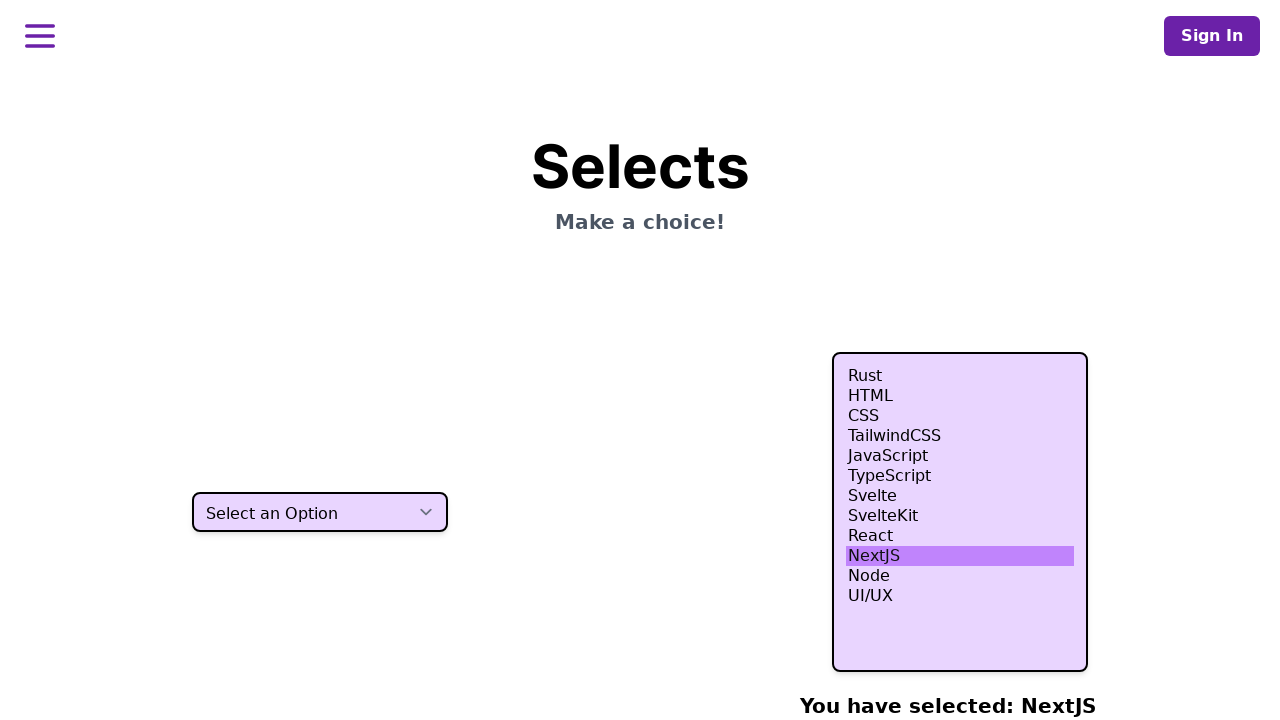

Printed all currently selected option text values
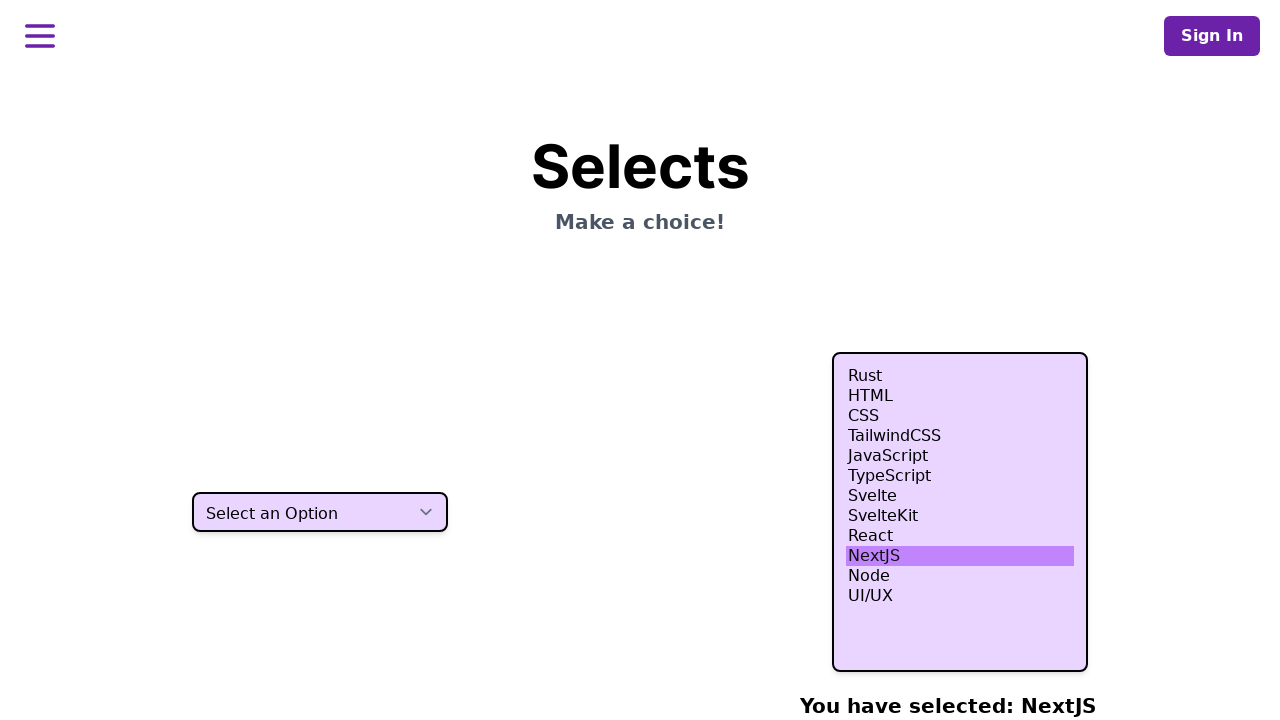

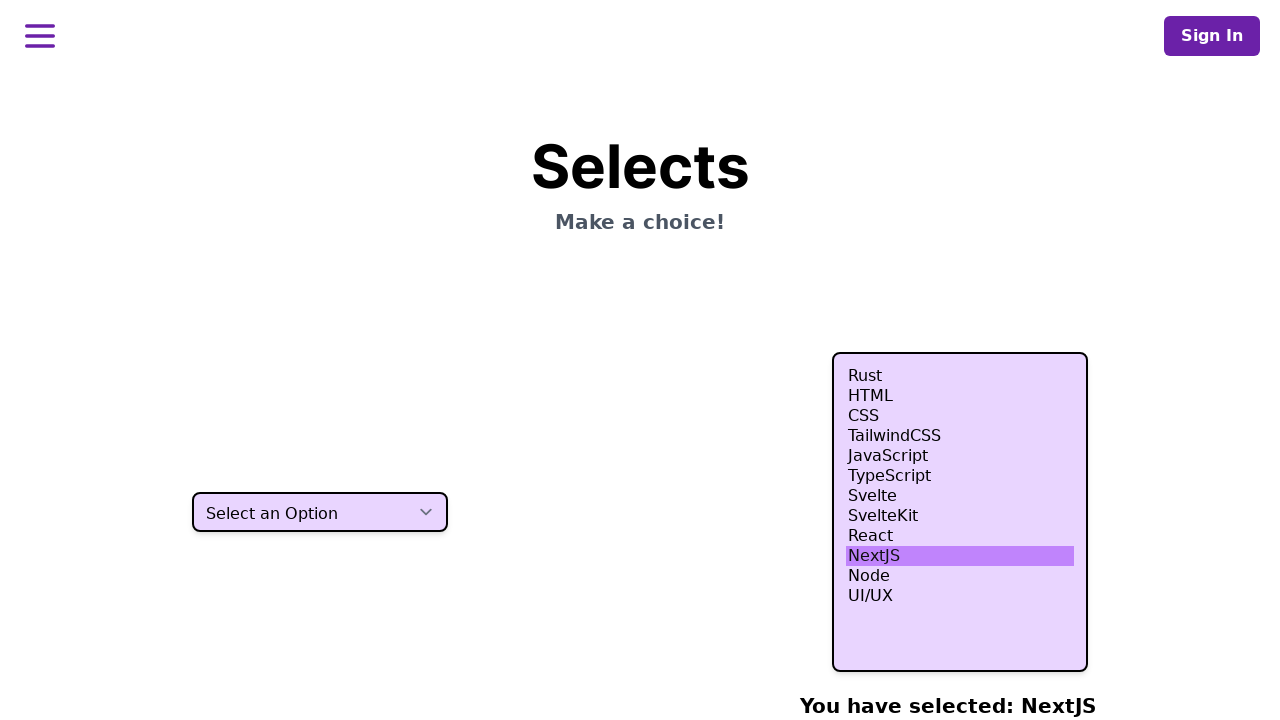